Navigates to the Student page, enters a search term, and submits the form

Starting URL: https://gravitymvctestapplication.azurewebsites.net/Student

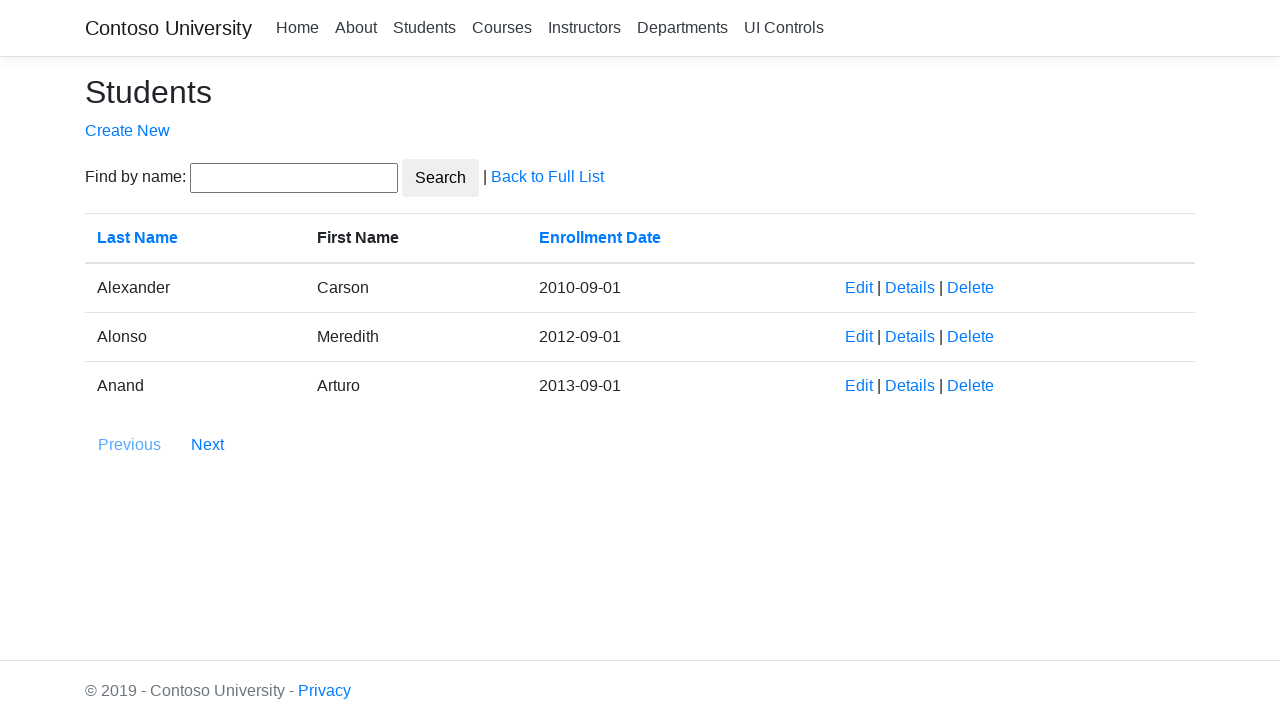

Filled search field with 'Alexander' on input#SearchString
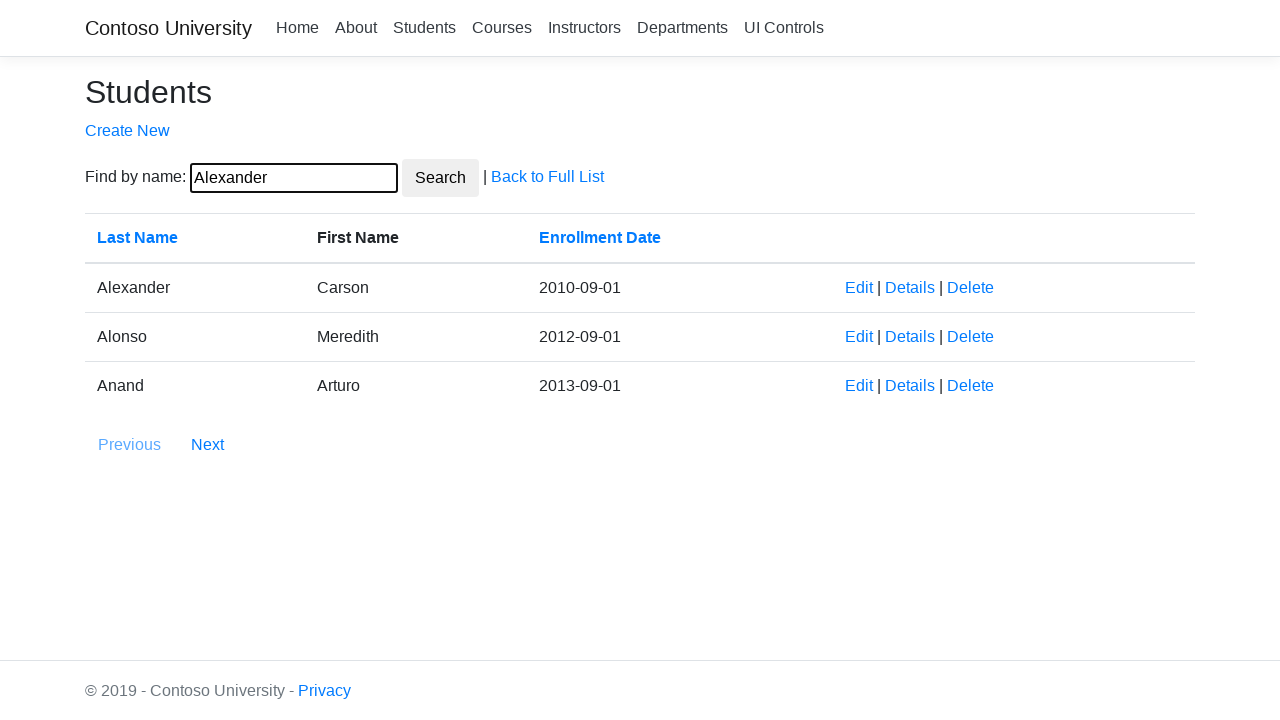

Submitted the form by evaluating form.submit()
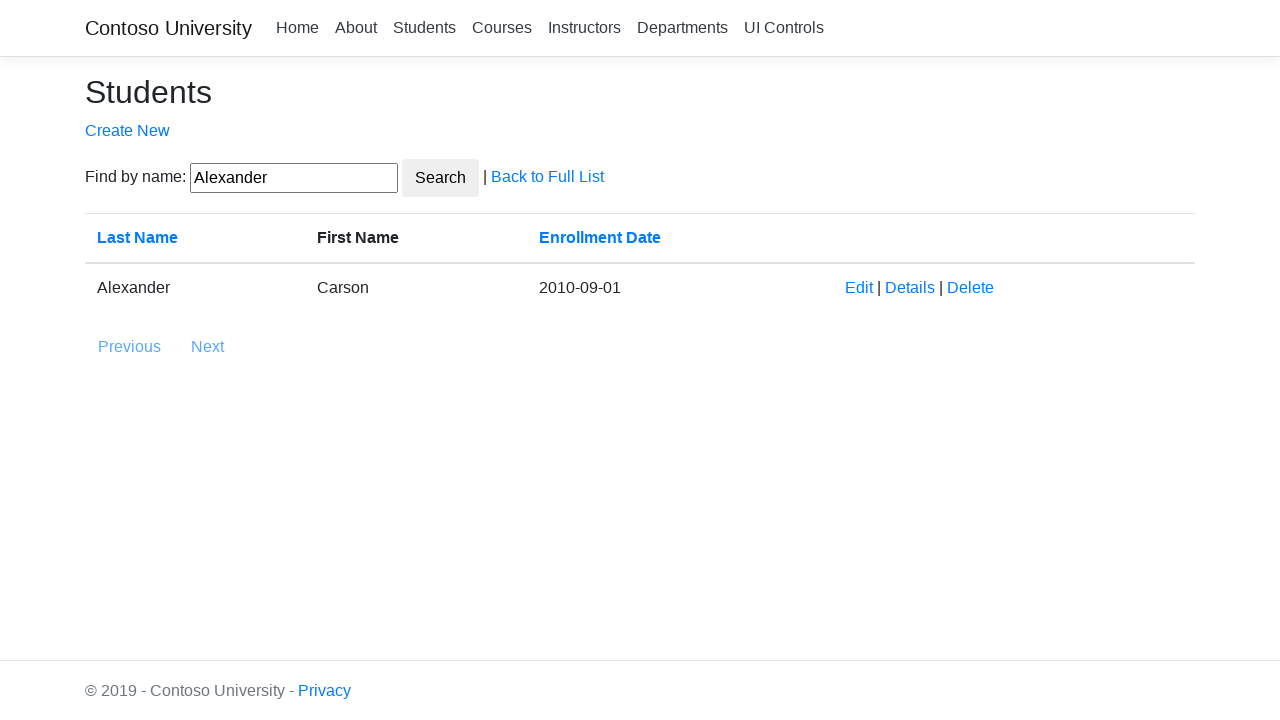

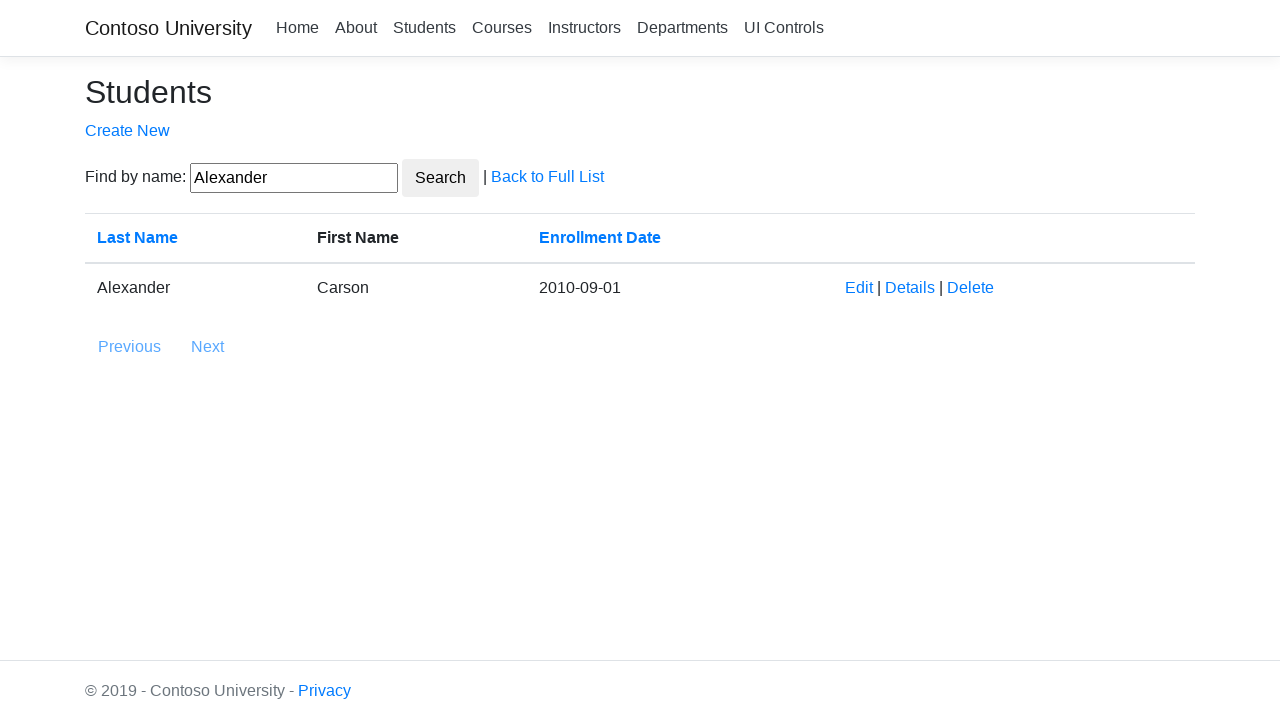